Tests an e-commerce flow by adding multiple items to cart, proceeding to checkout, and applying a promo code

Starting URL: https://rahulshettyacademy.com/seleniumPractise/#/

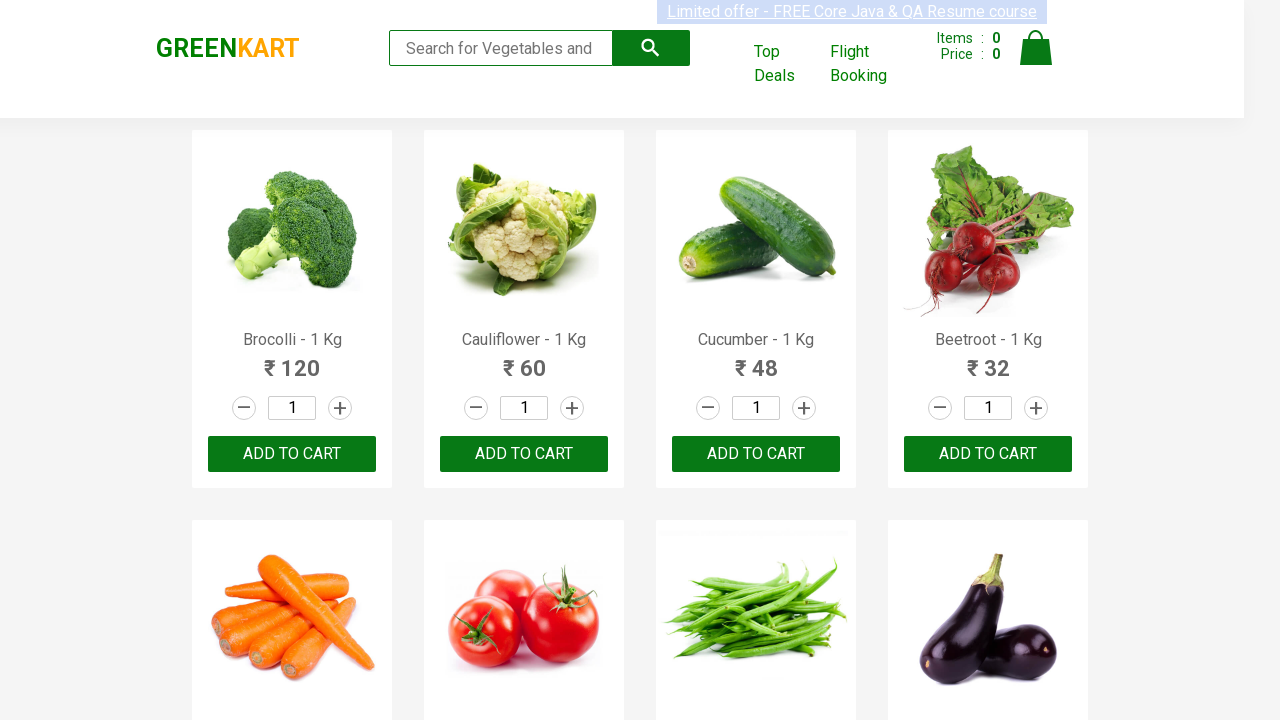

Retrieved all product elements from the page
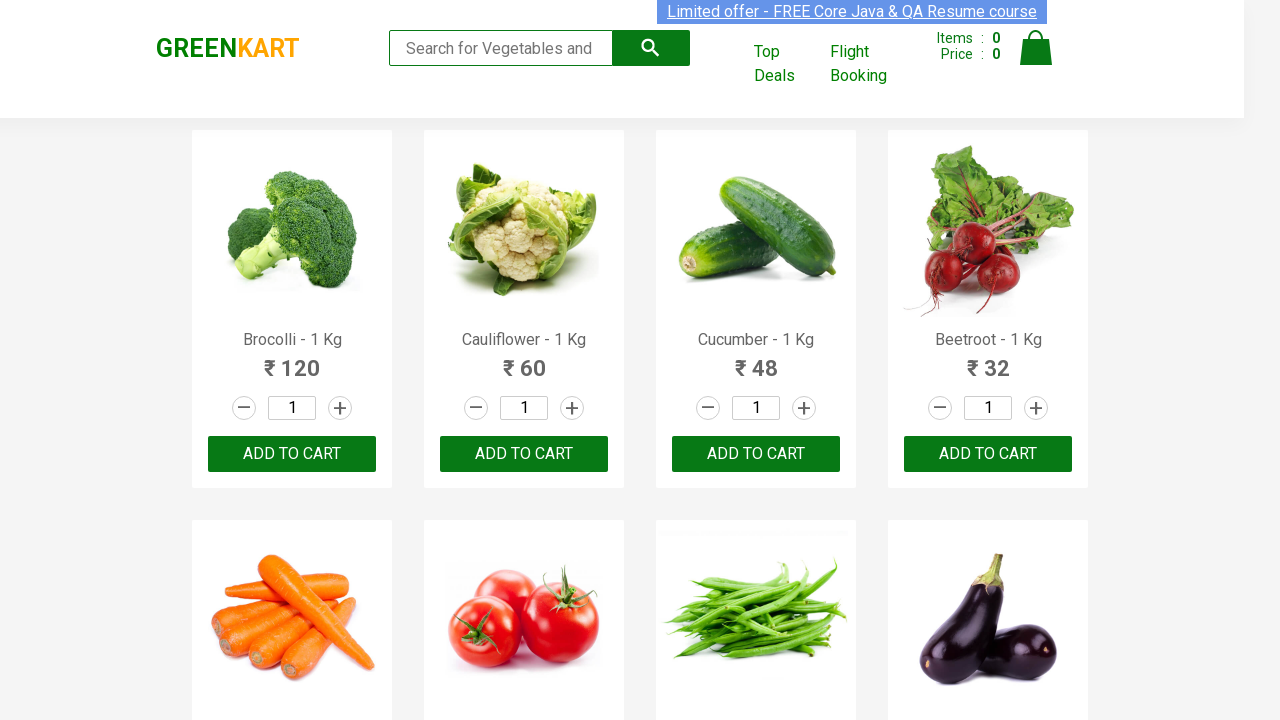

Added 'Cucumber' to cart
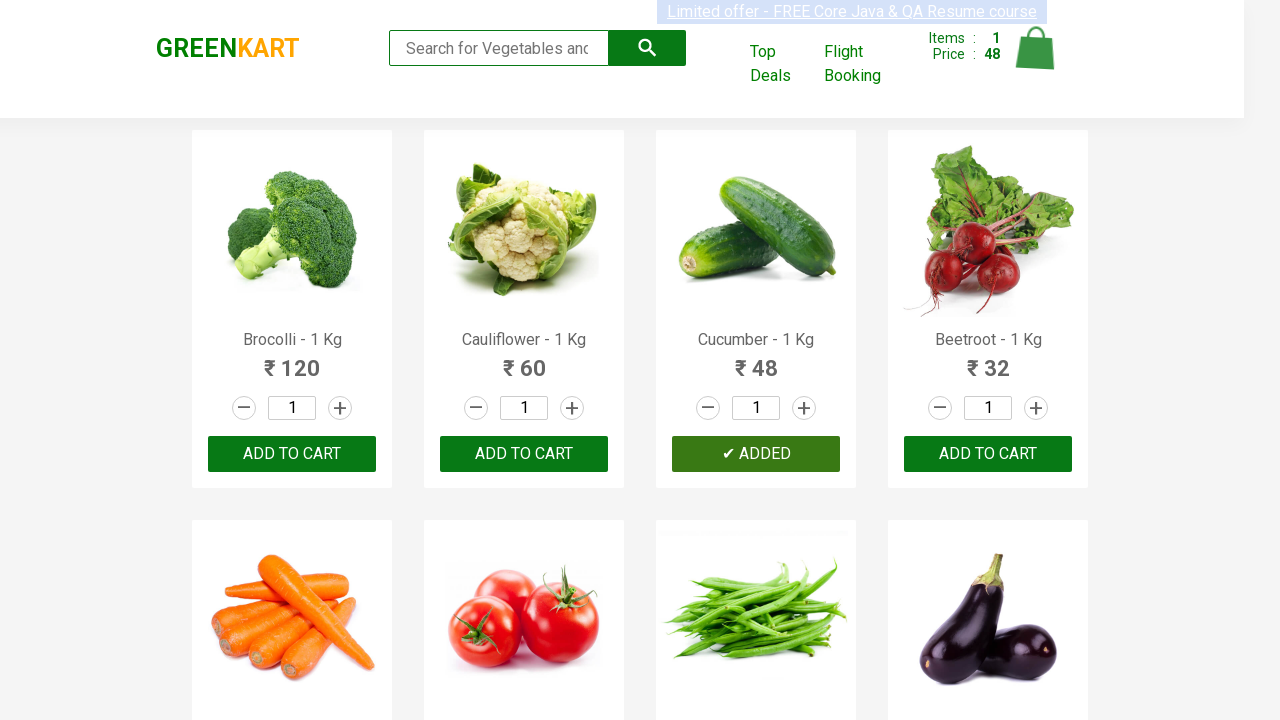

Added 'Carrot' to cart
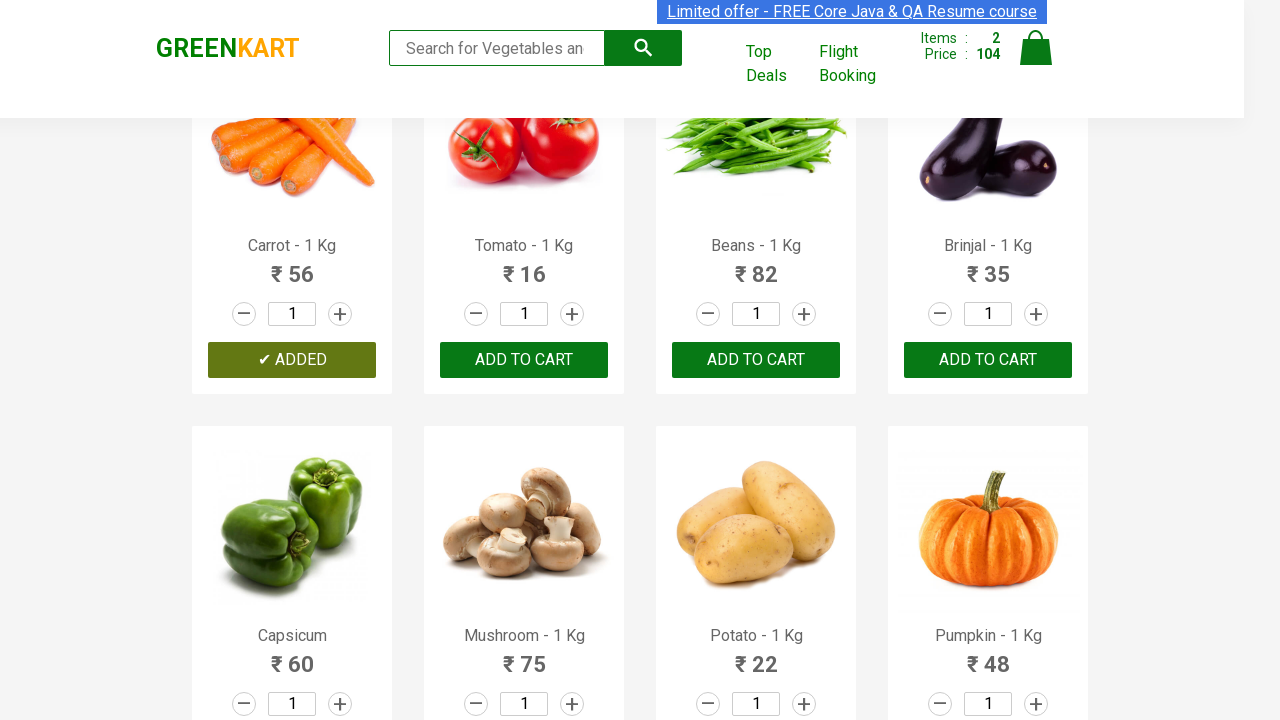

Added 'Corn' to cart
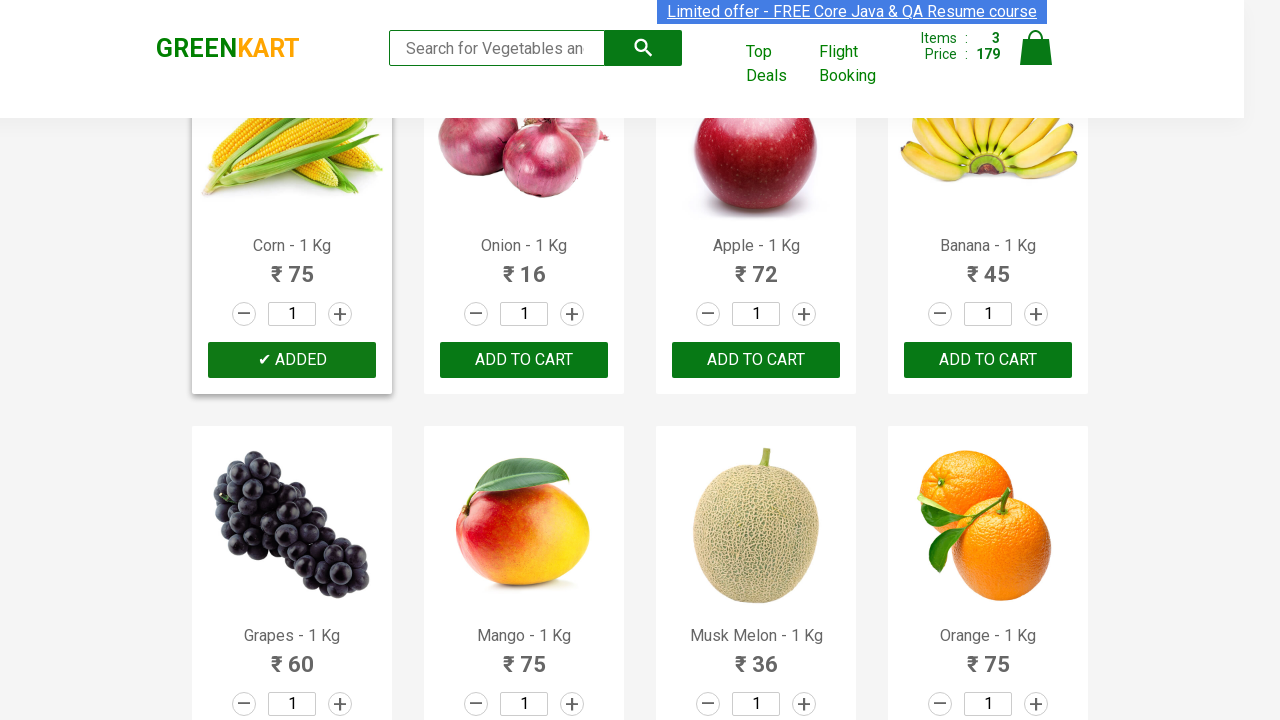

Added 'Apple' to cart
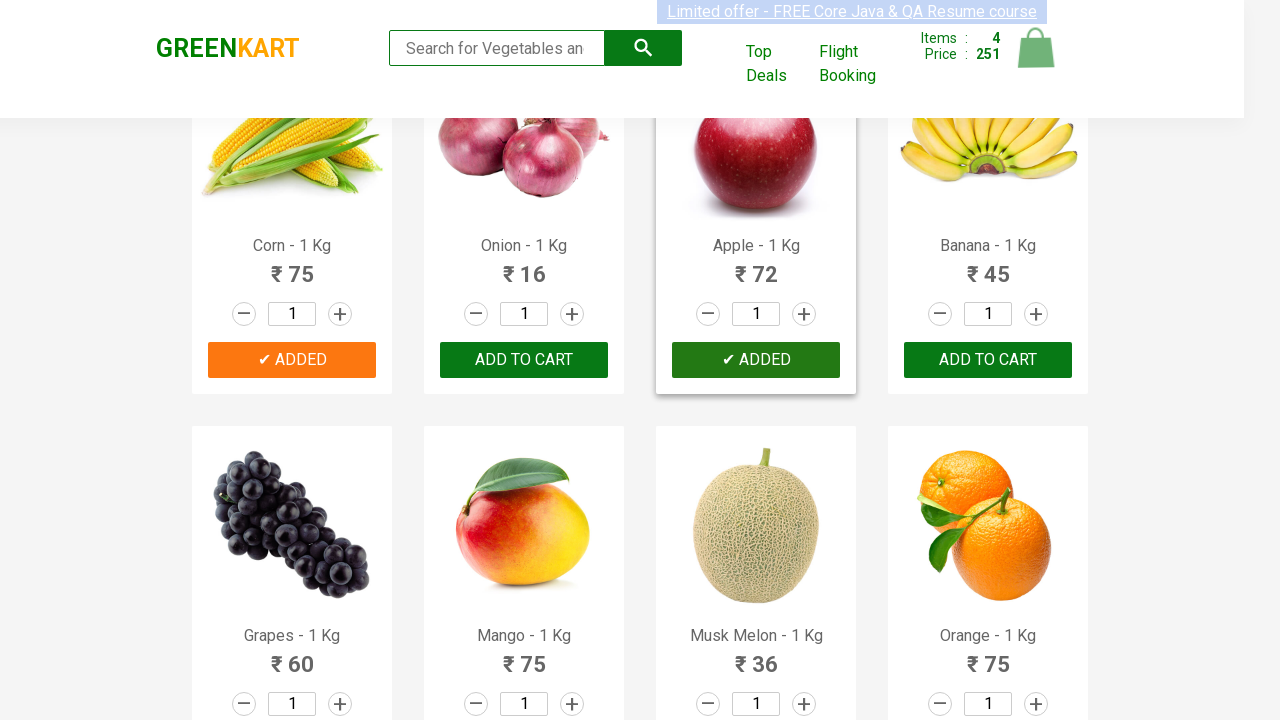

Clicked on cart icon to view cart at (1036, 48) on img[alt='Cart']
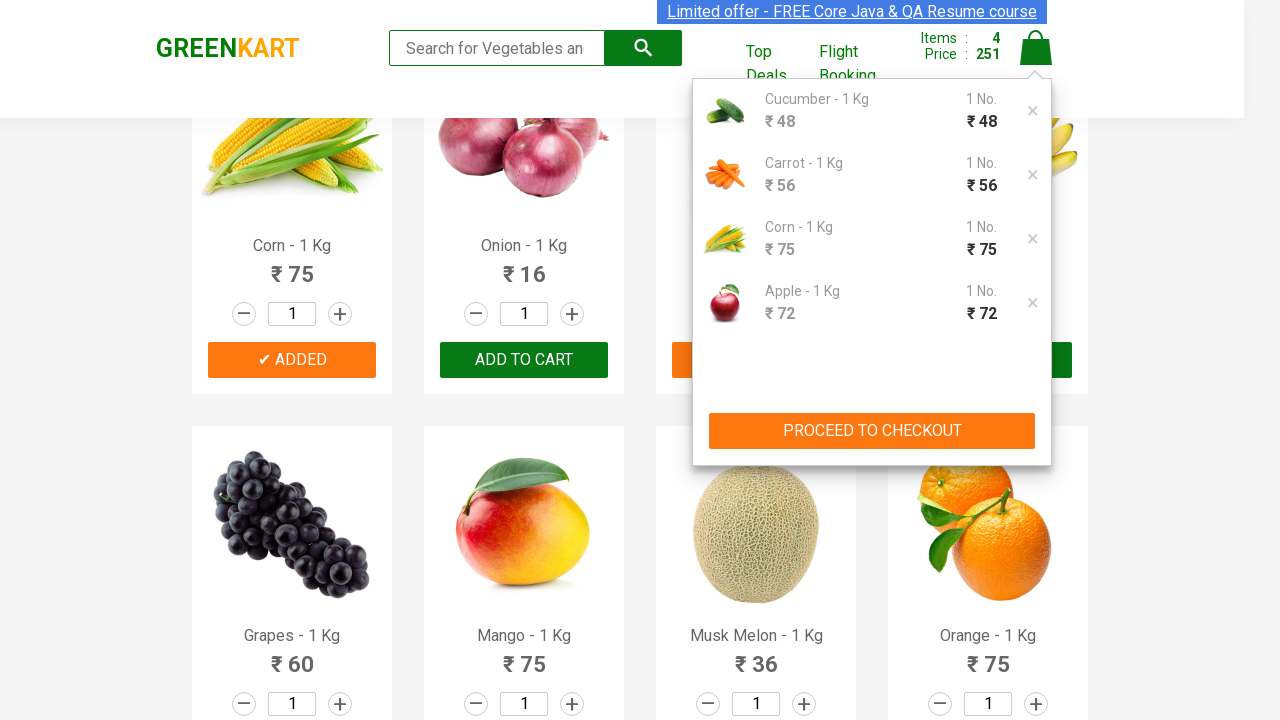

Clicked PROCEED TO CHECKOUT button at (872, 431) on xpath=//button[contains(text(),'PROCEED TO CHECKOUT')]
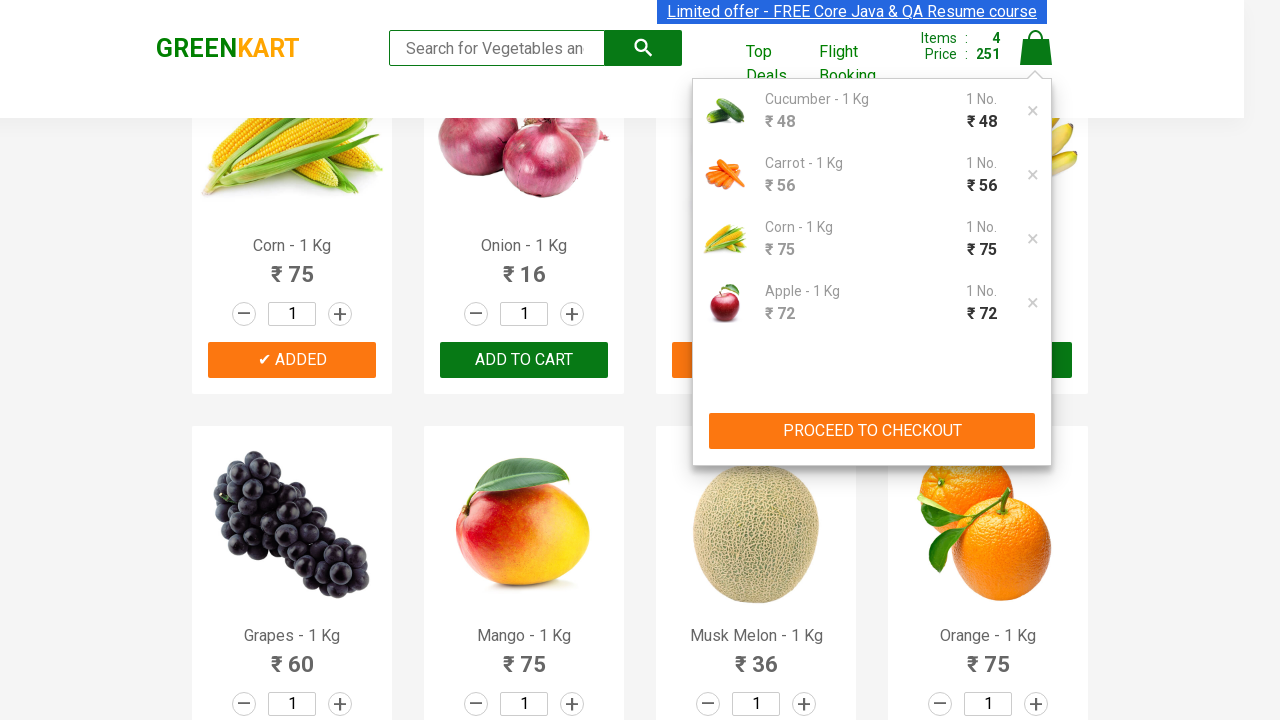

Entered promo code 'rahulshettyacademy' on input.promoCode
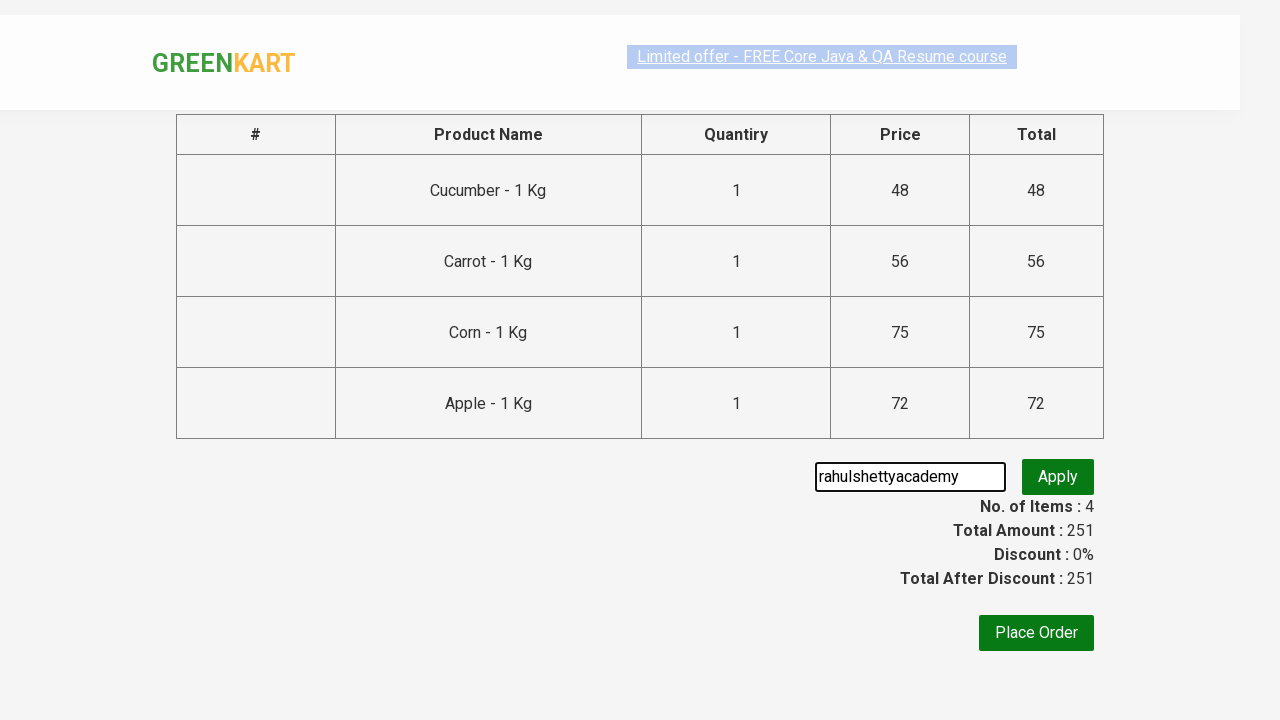

Clicked apply promo button at (1058, 477) on button.promoBtn
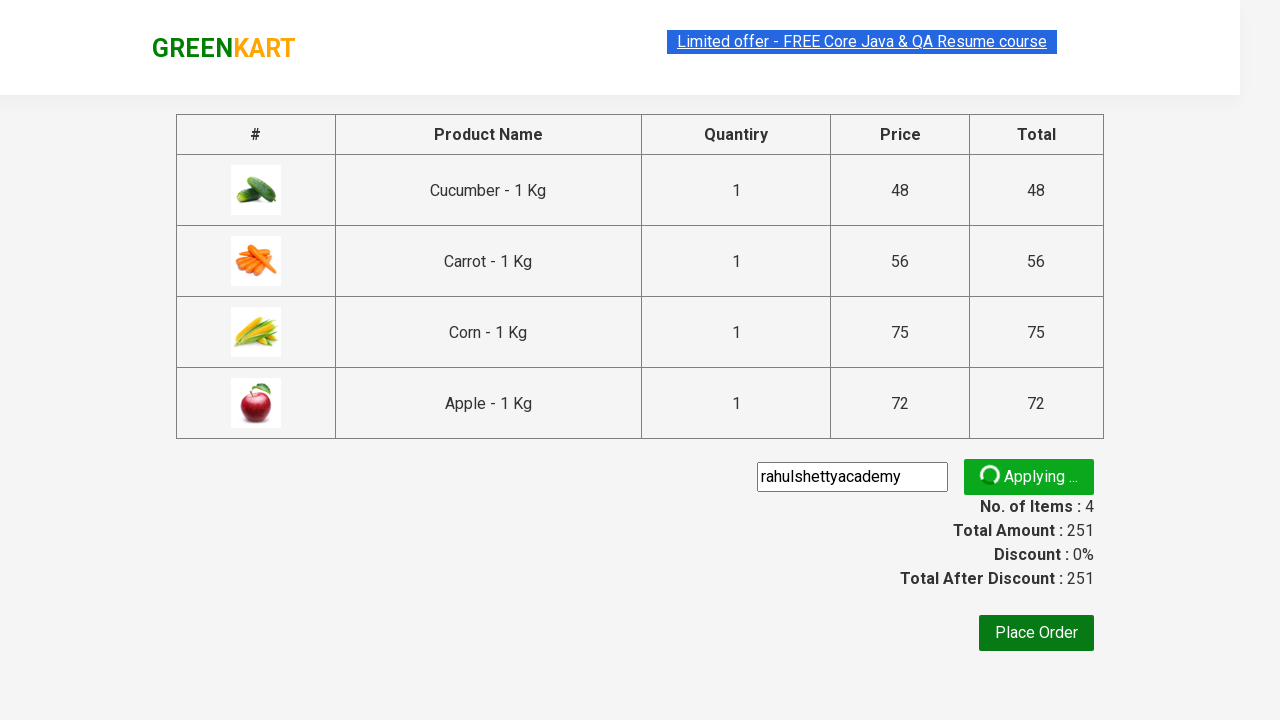

Promo code successfully applied
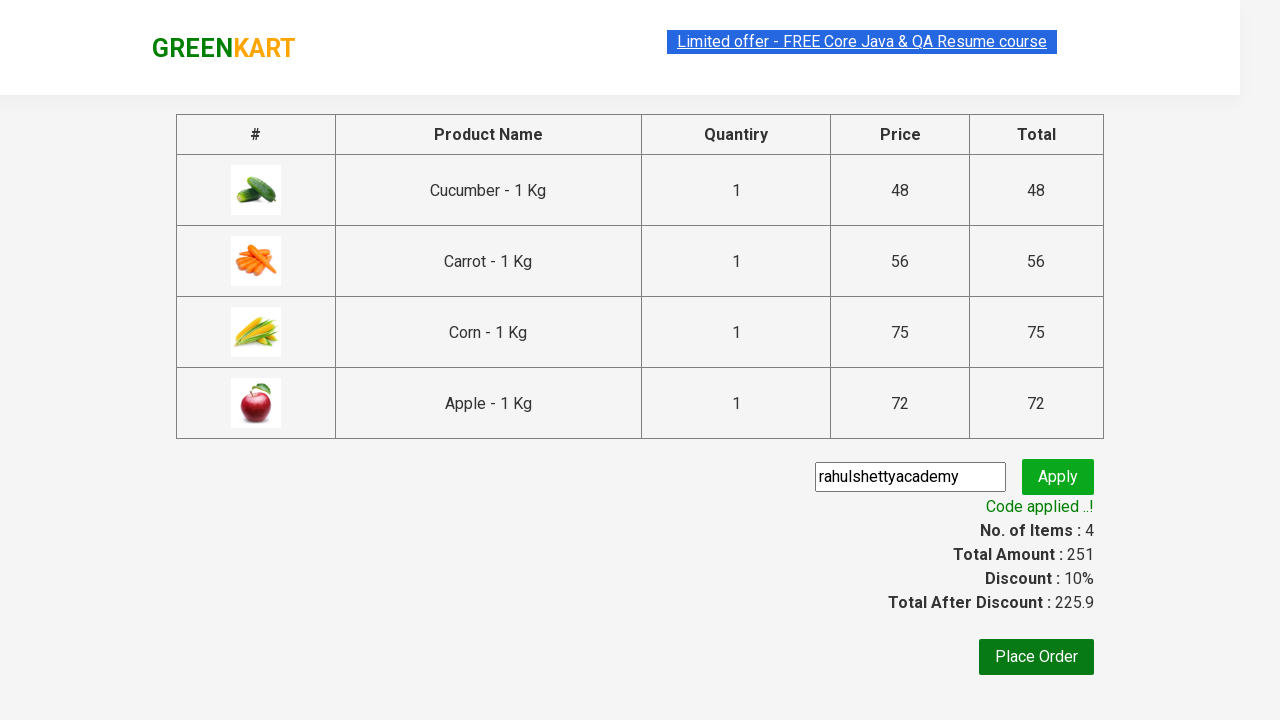

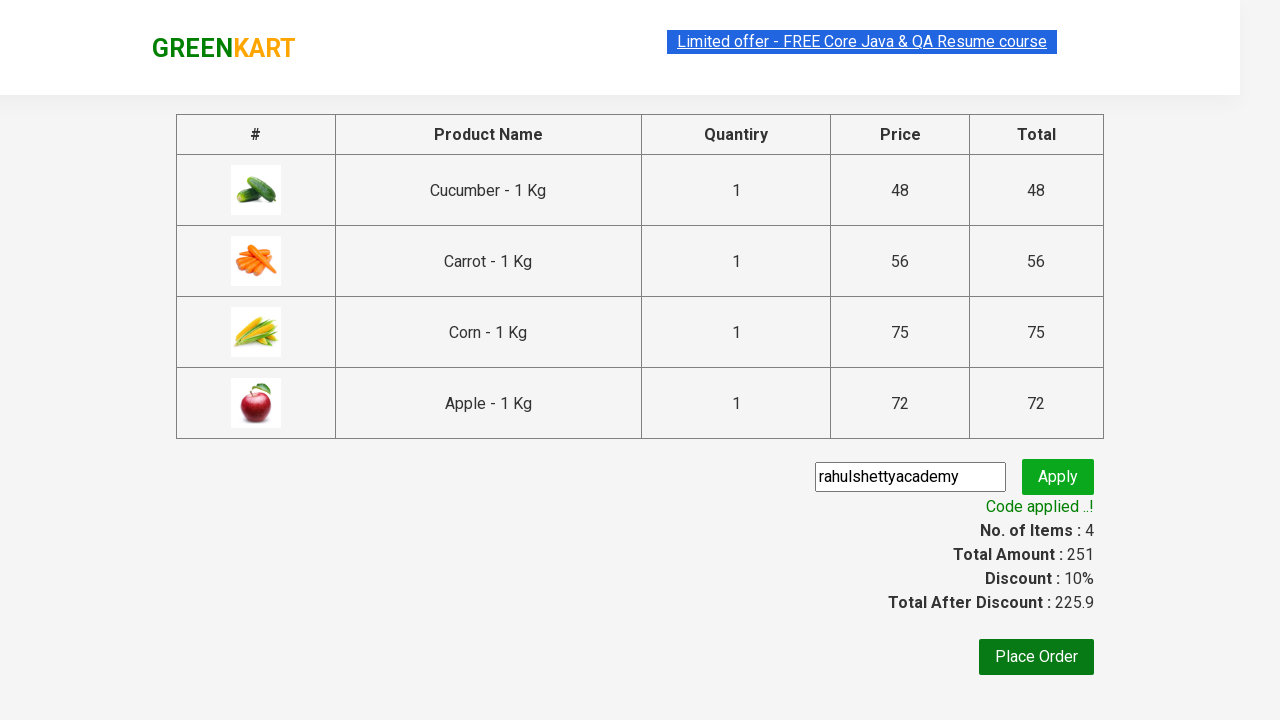